Tests clicking a button that triggers an alert box, dismissing the alert, and verifying the text area remains empty

Starting URL: https://kristinek.github.io/site/examples/alerts_popups

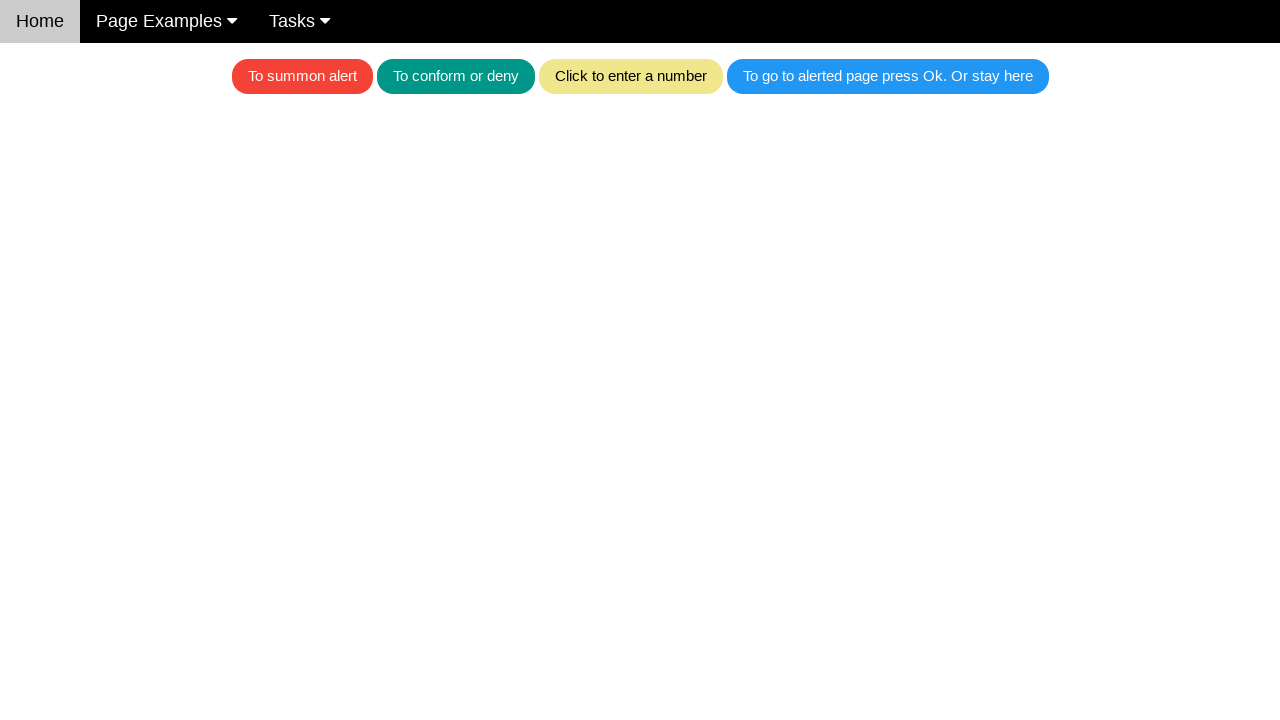

Set up dialog handler to dismiss alerts
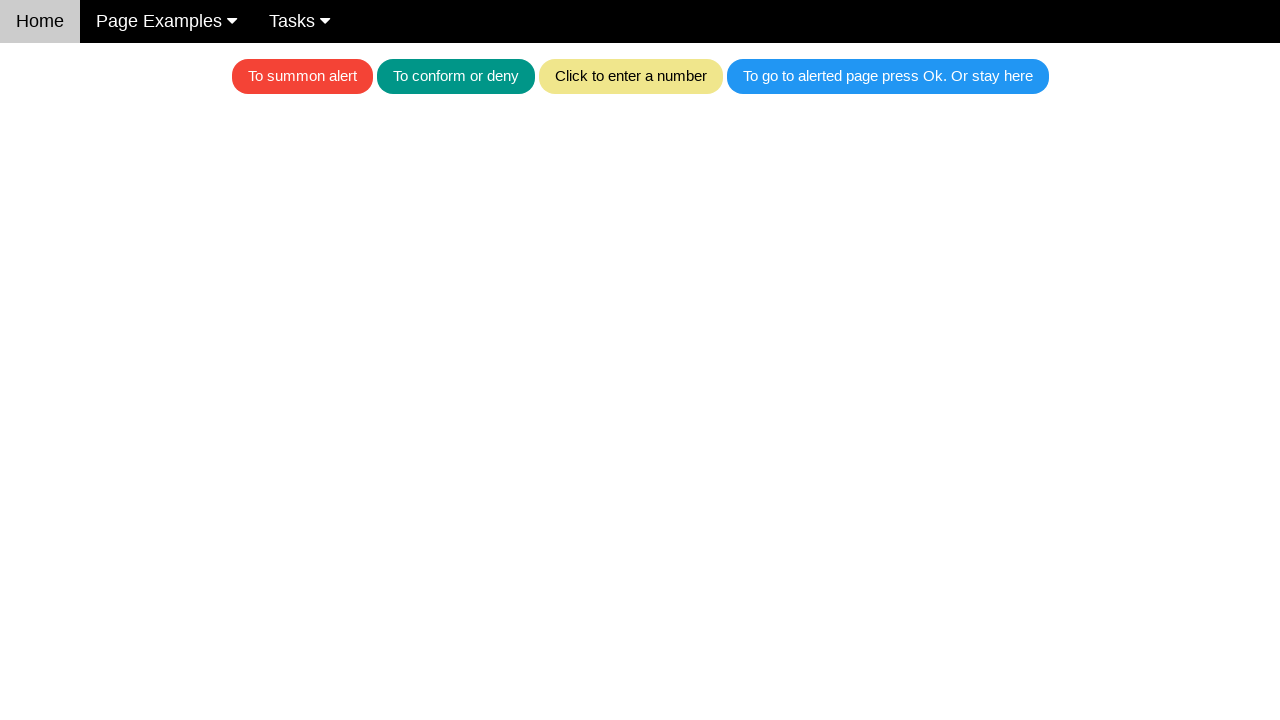

Clicked red button to trigger alert box at (302, 76) on .w3-red
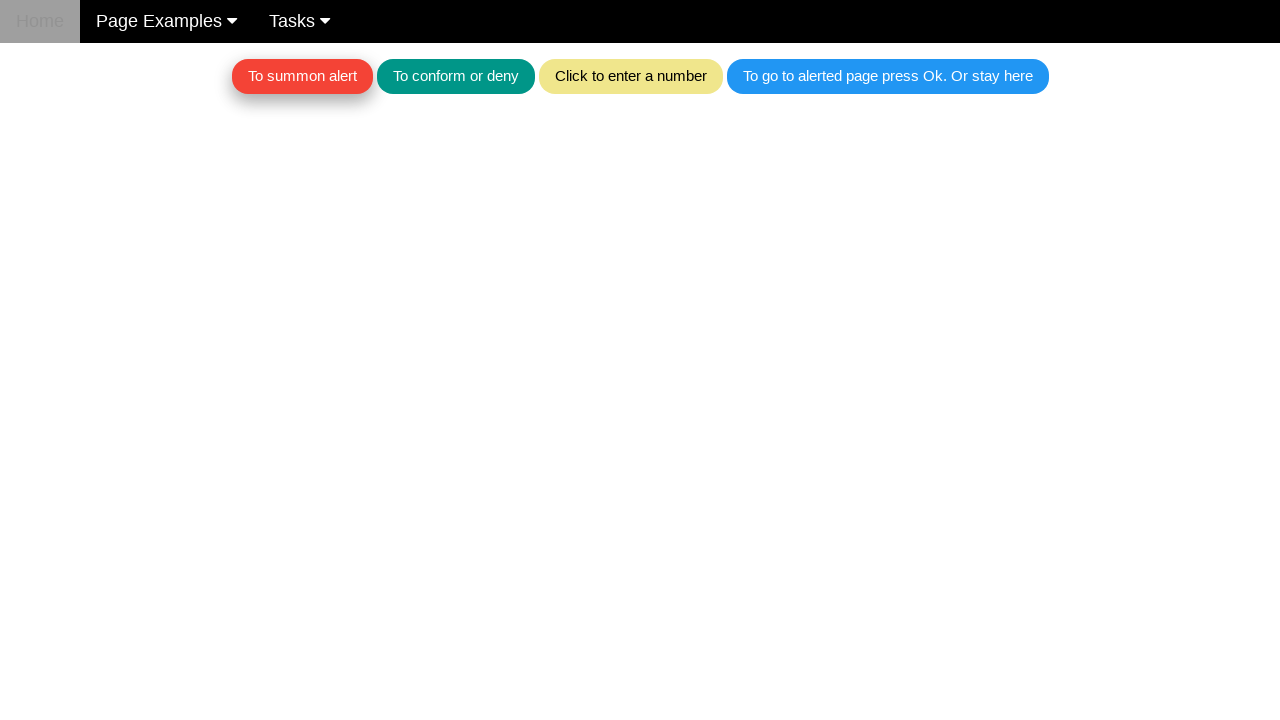

Waited for alert dialog to be dismissed
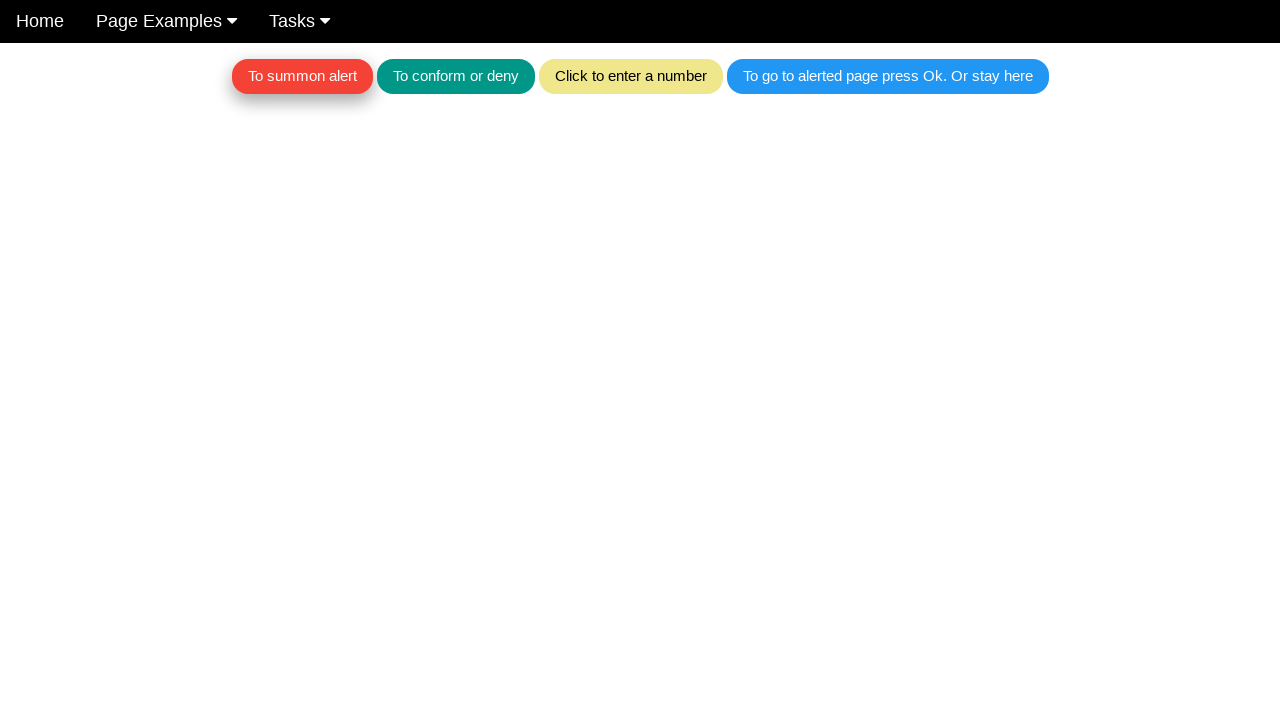

Located text area element
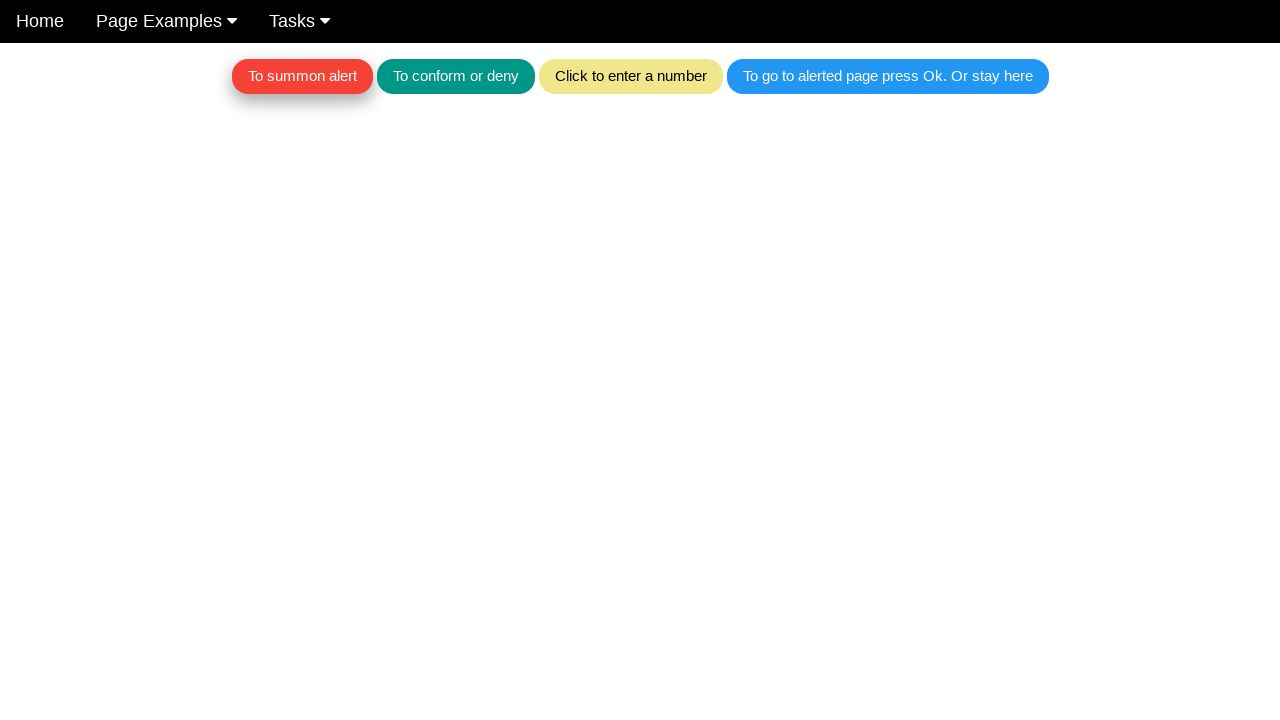

Verified text area is empty after dismissing alert
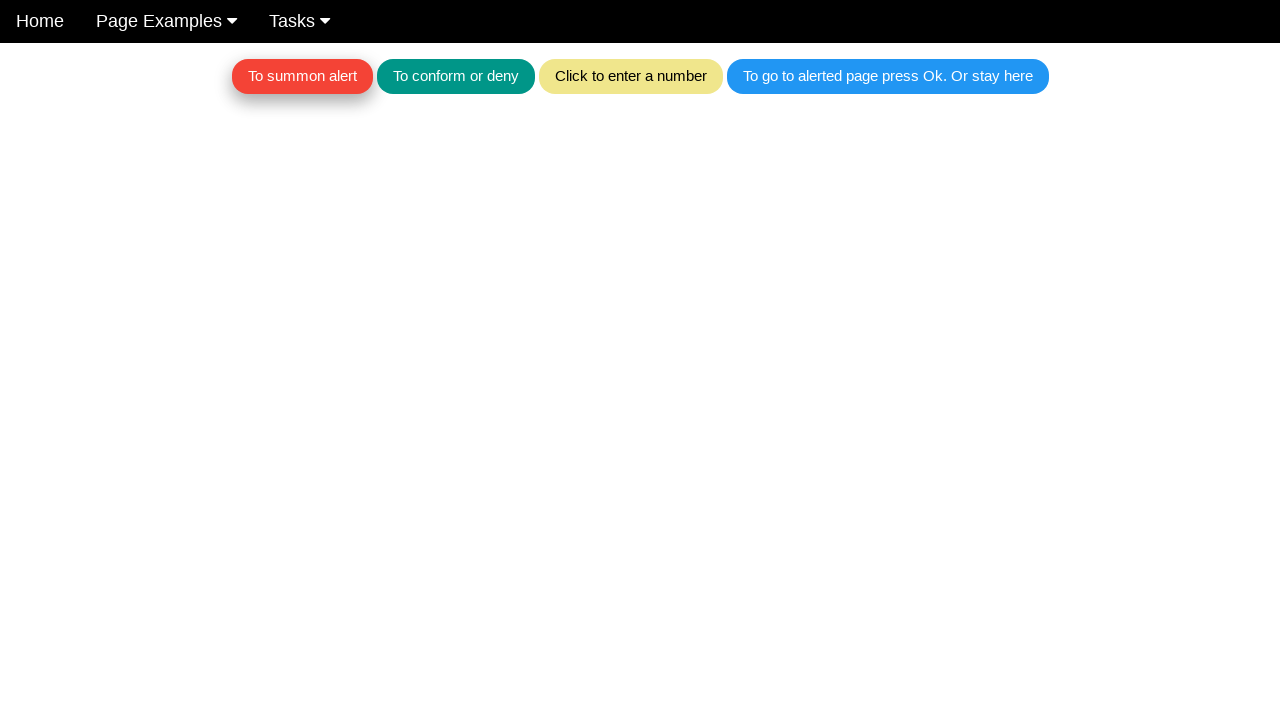

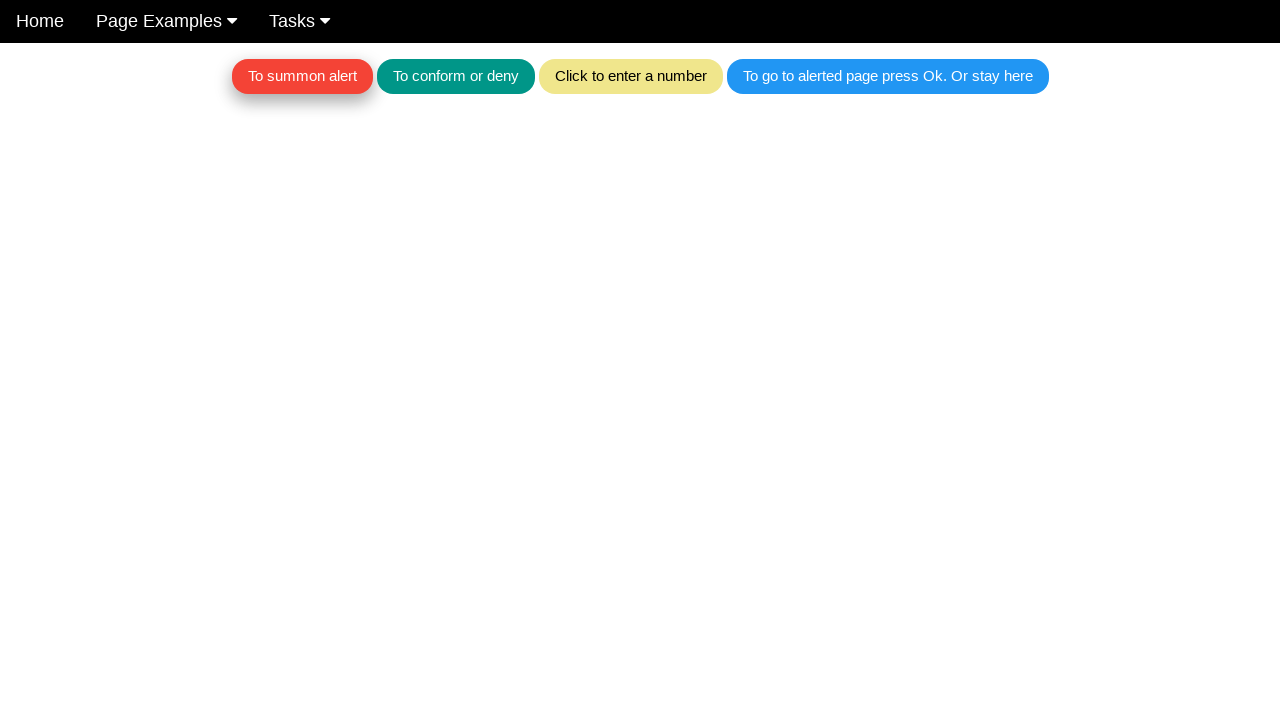